Tests that clicking the login button with empty username and password fields displays an error message indicating that username is required.

Starting URL: https://www.saucedemo.com/

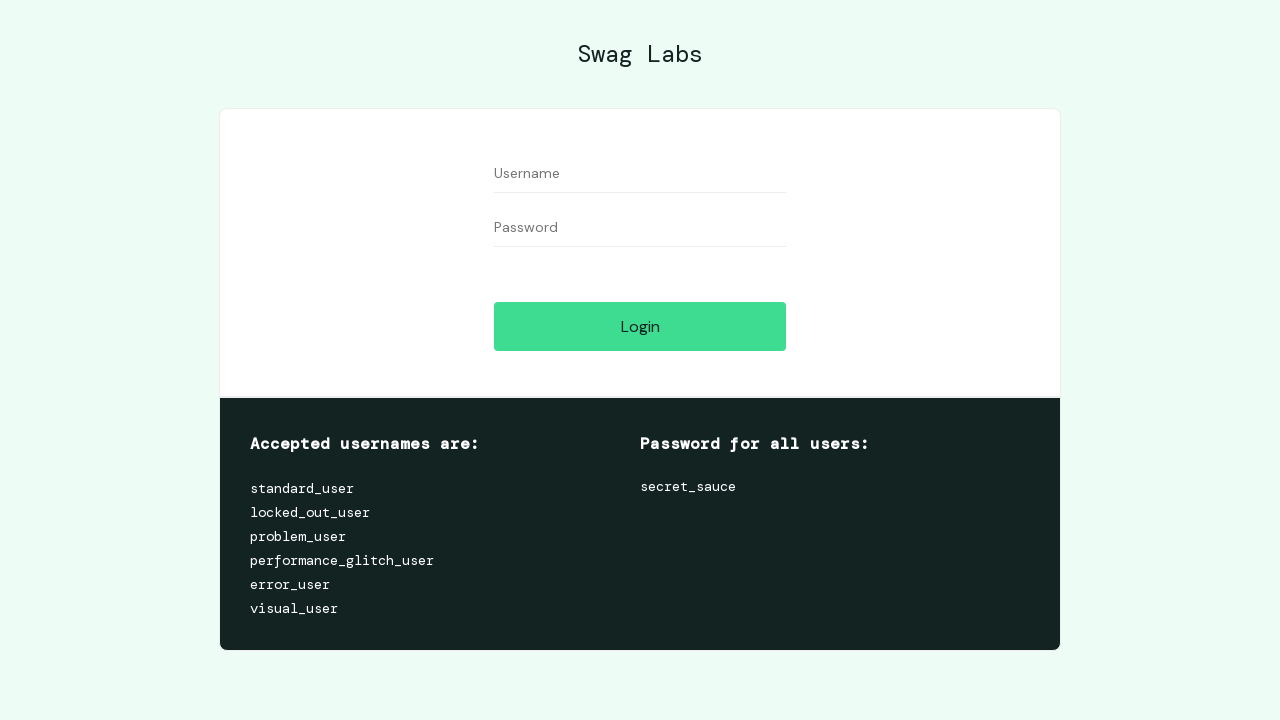

Login button is visible on the page
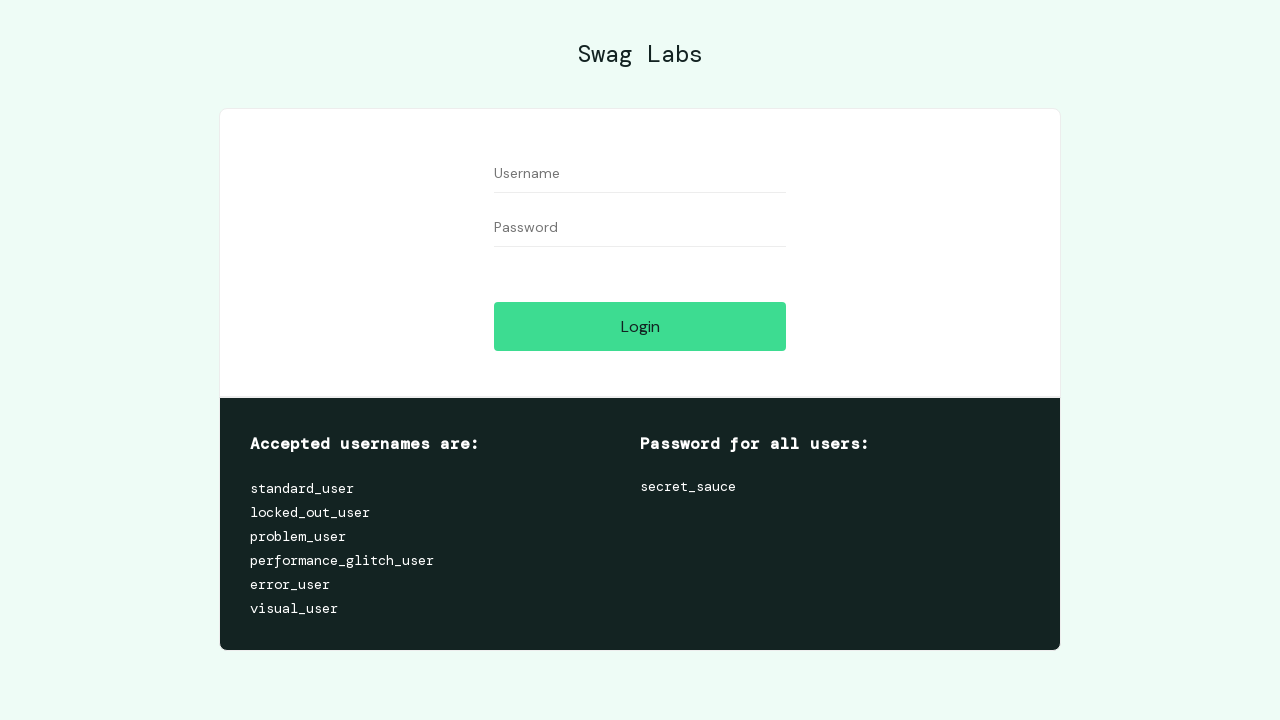

Clicked login button with empty username and password fields at (640, 326) on #login-button
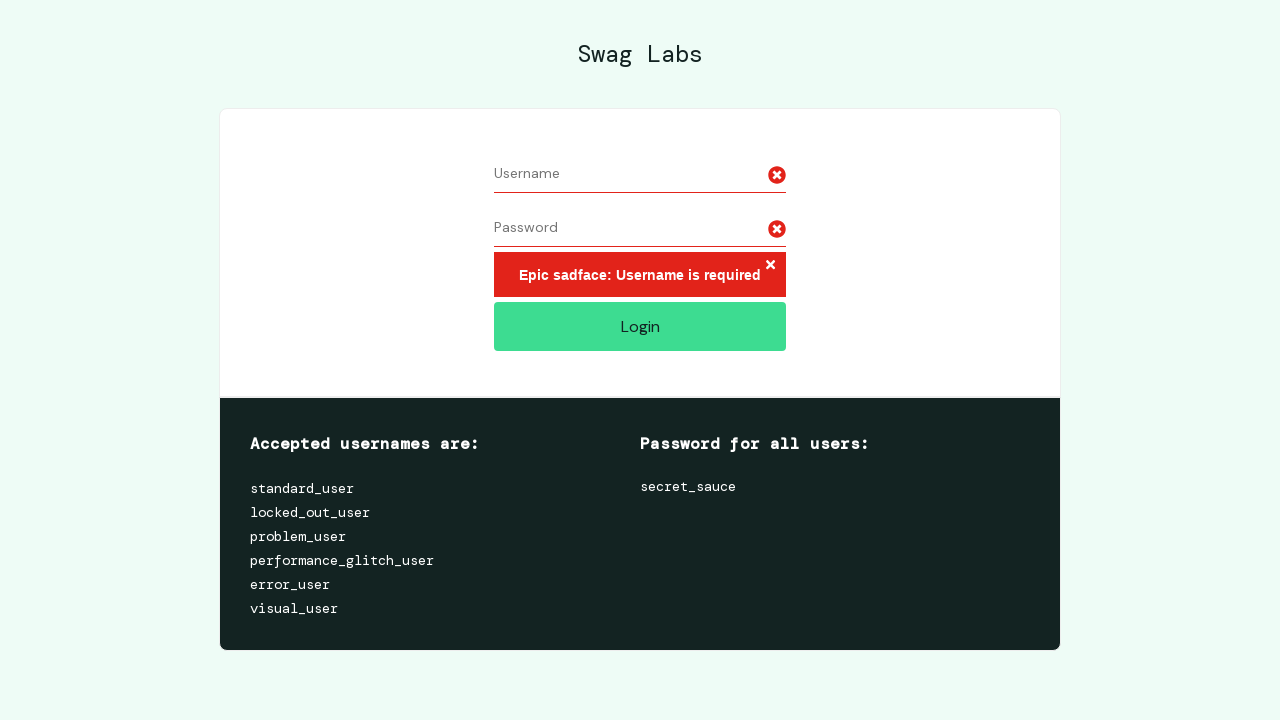

Error message element is now visible
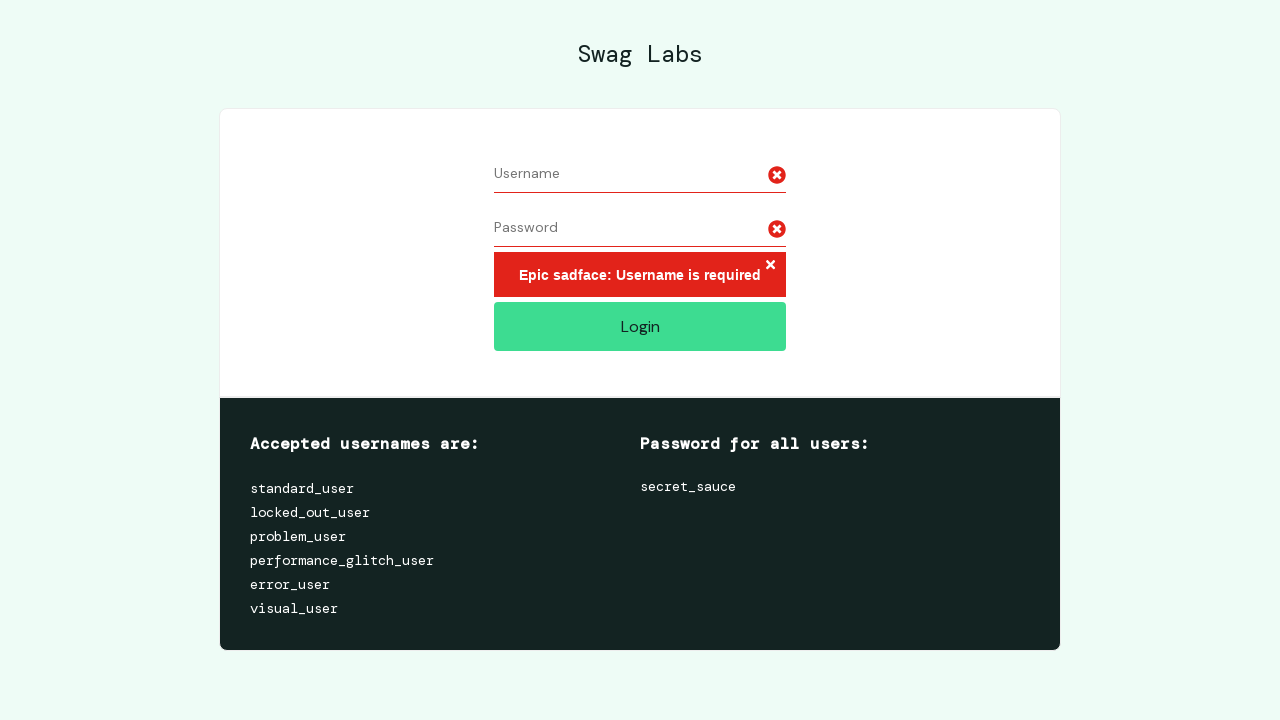

Verified error message displays 'Epic sadface: Username is required'
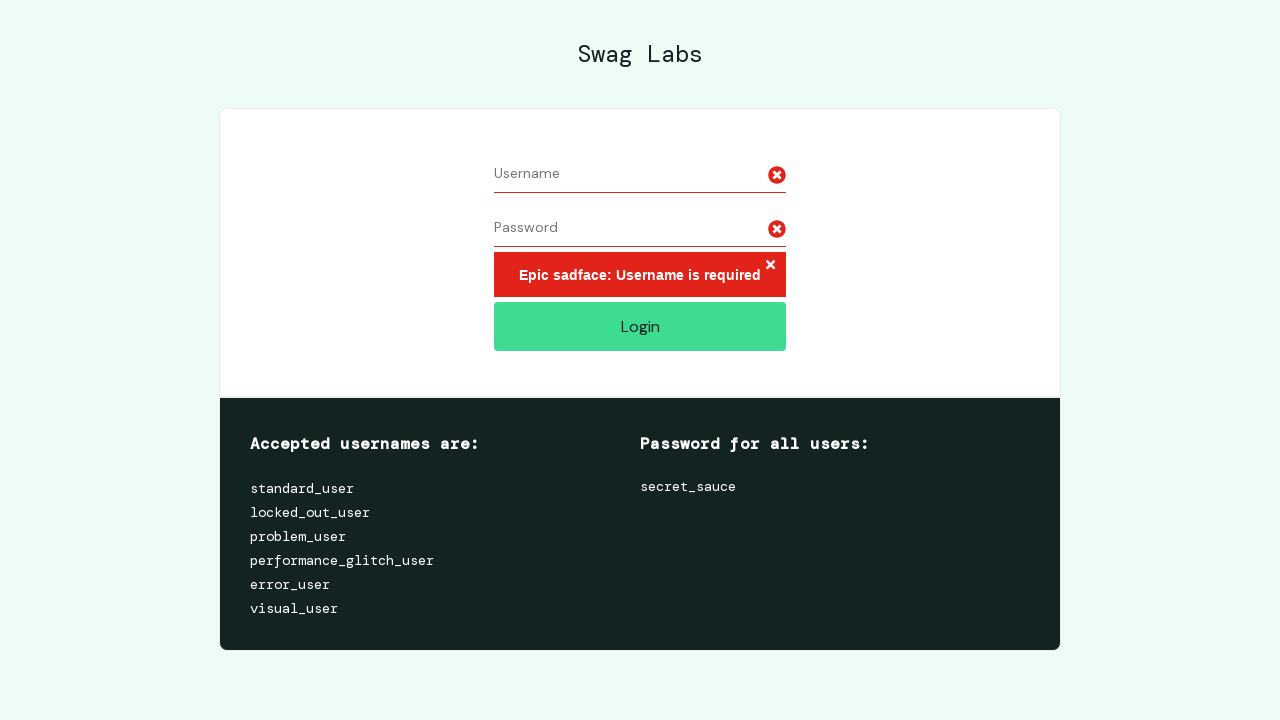

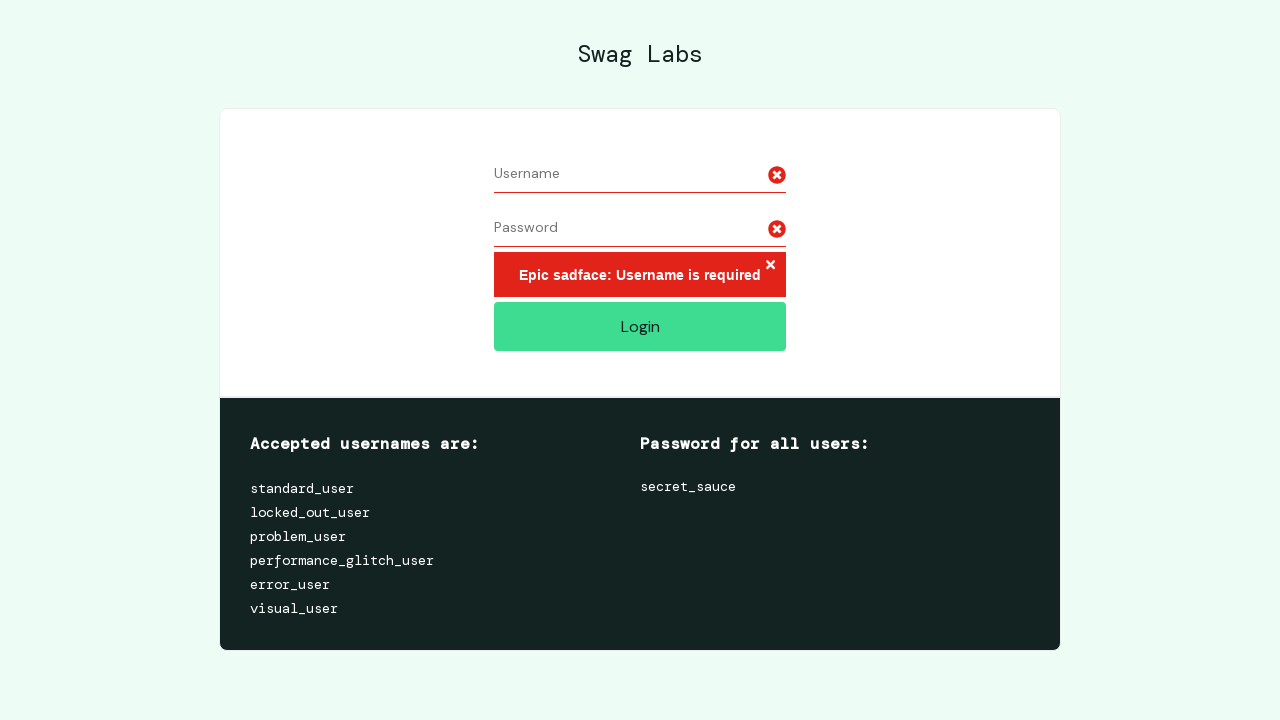